Performs a search on DuckDuckGo by entering a query and pressing Enter

Starting URL: https://duckduckgo.com

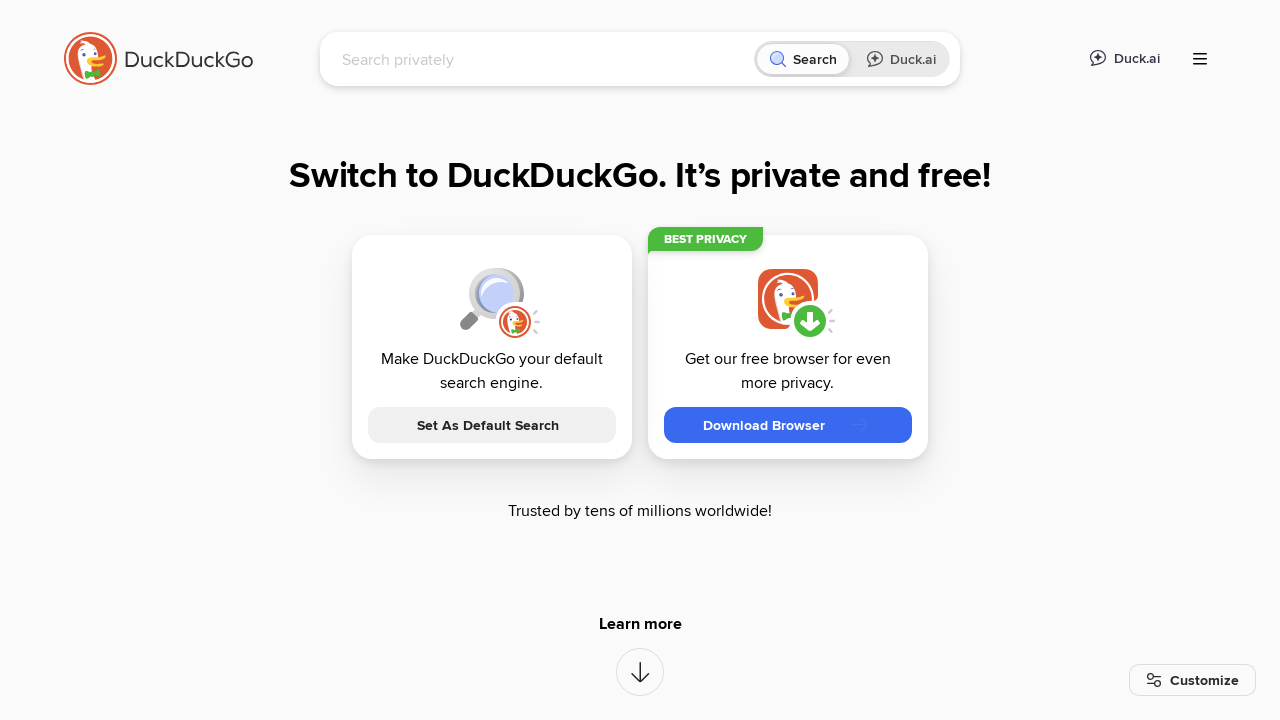

Filled DuckDuckGo search box with query 'Is Grid backward compatible?' on input[name='q']
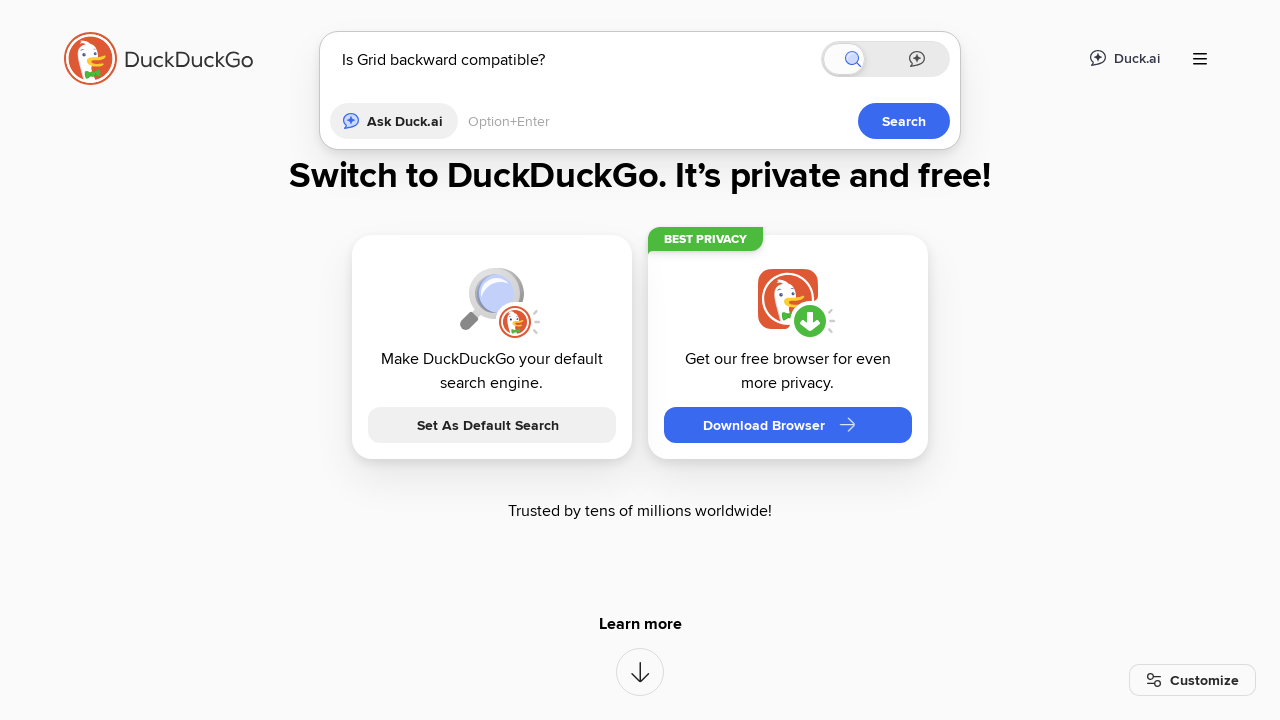

Pressed Enter to perform search on DuckDuckGo on input[name='q']
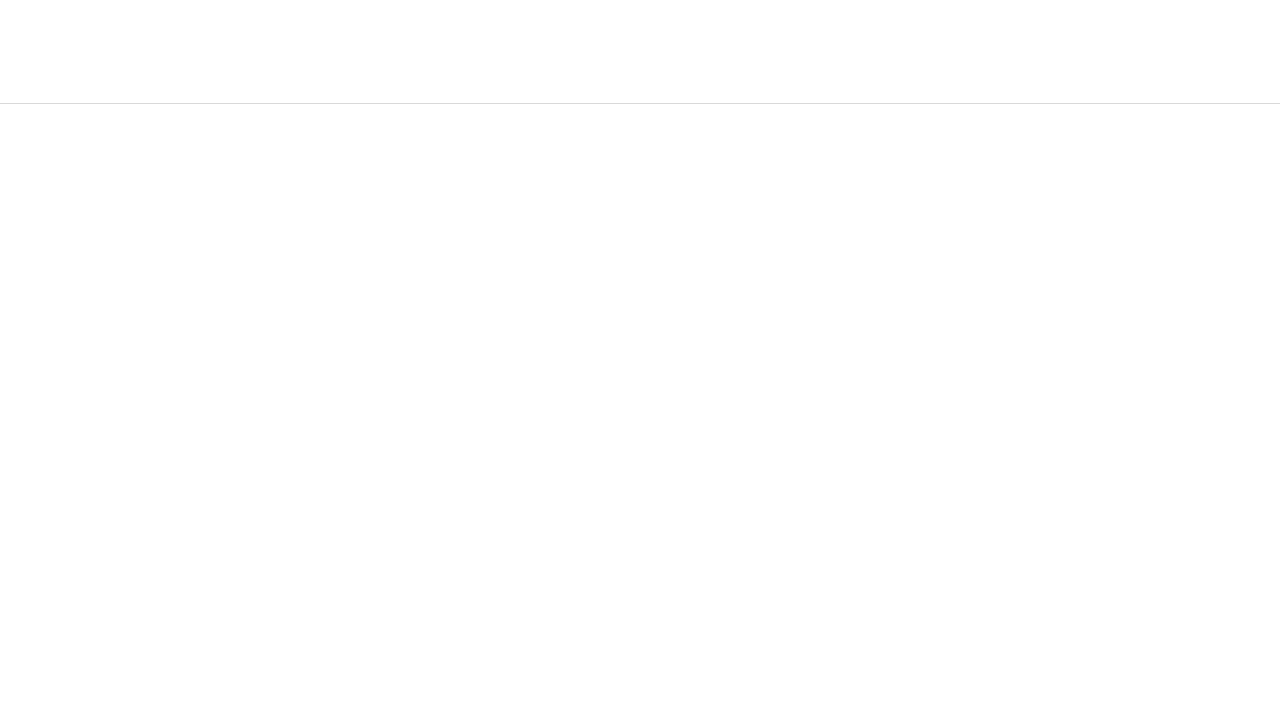

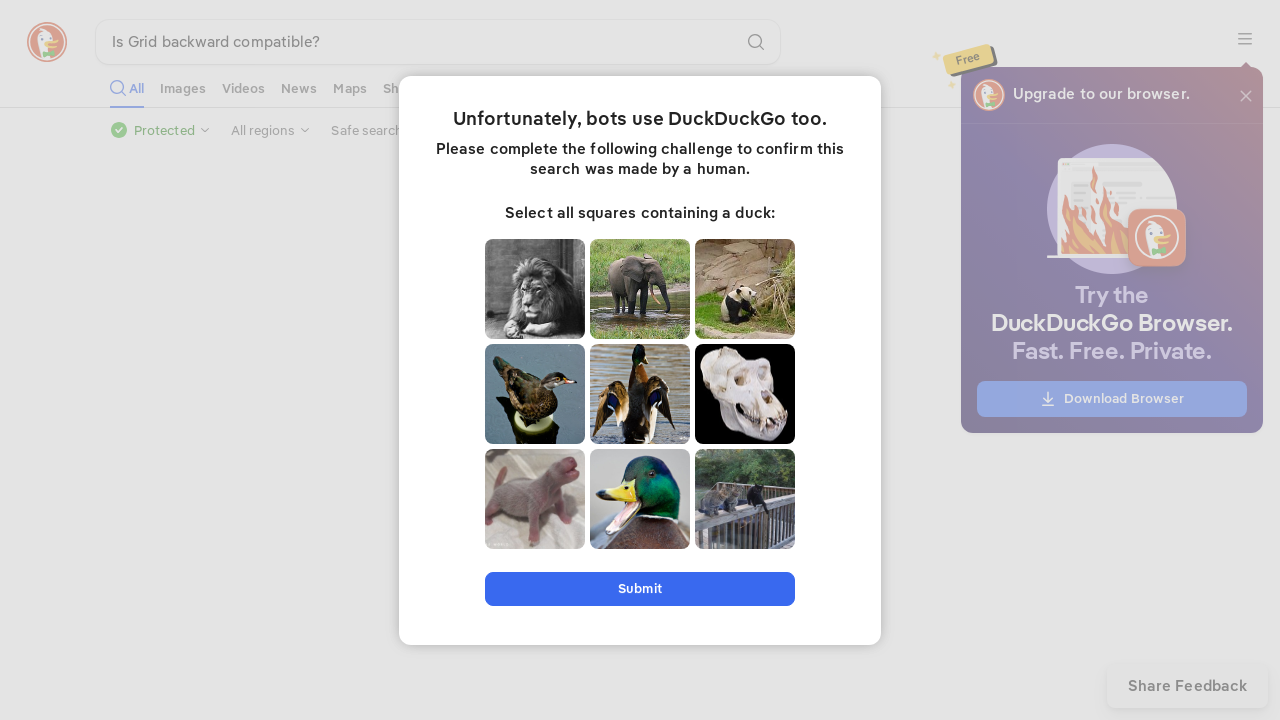